Tests drag and drop functionality by dragging column B to column A position

Starting URL: https://the-internet.herokuapp.com/drag_and_drop

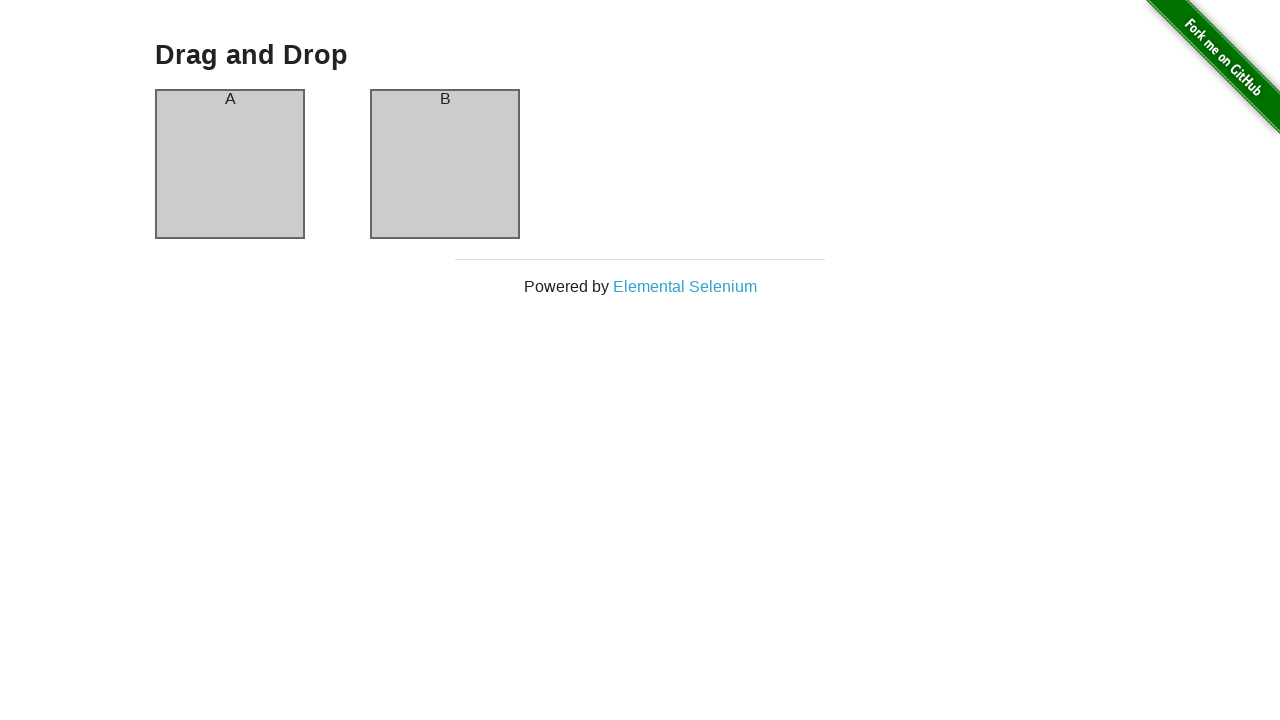

Located source element - column B
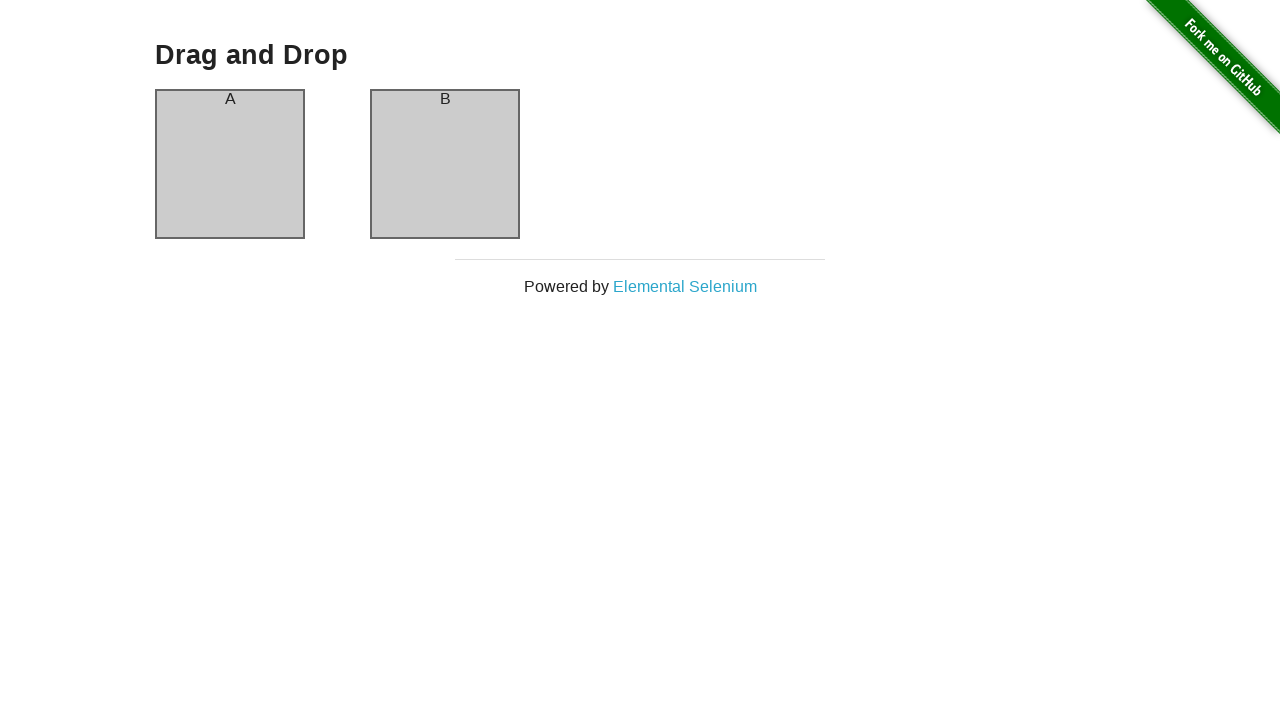

Located destination element - column A
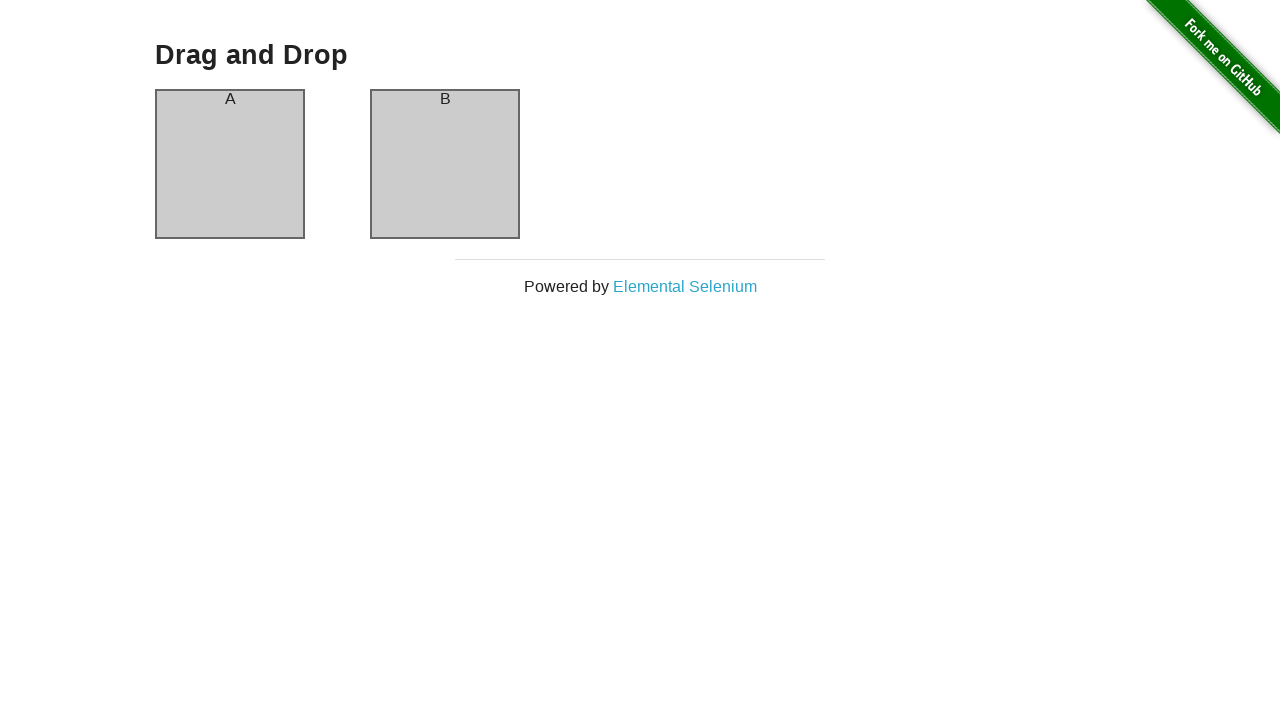

Dragged column B to column A position at (230, 164)
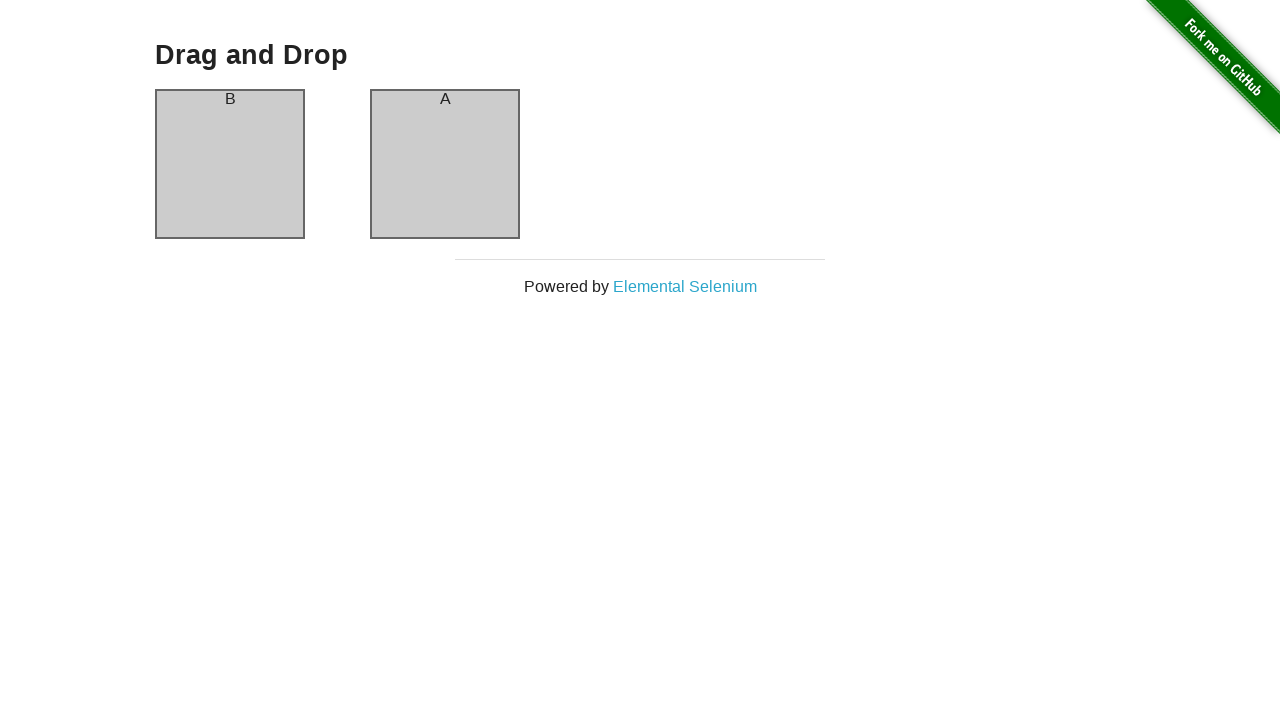

Verified that column B was successfully dropped into column A position
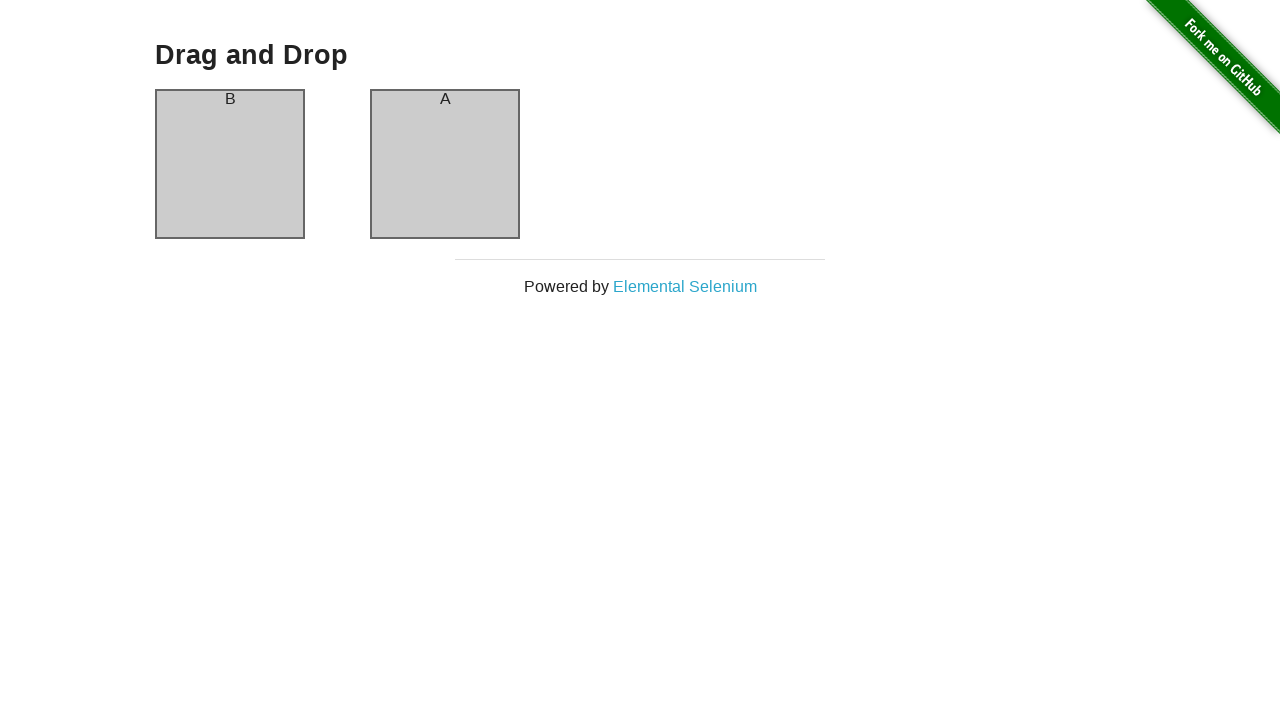

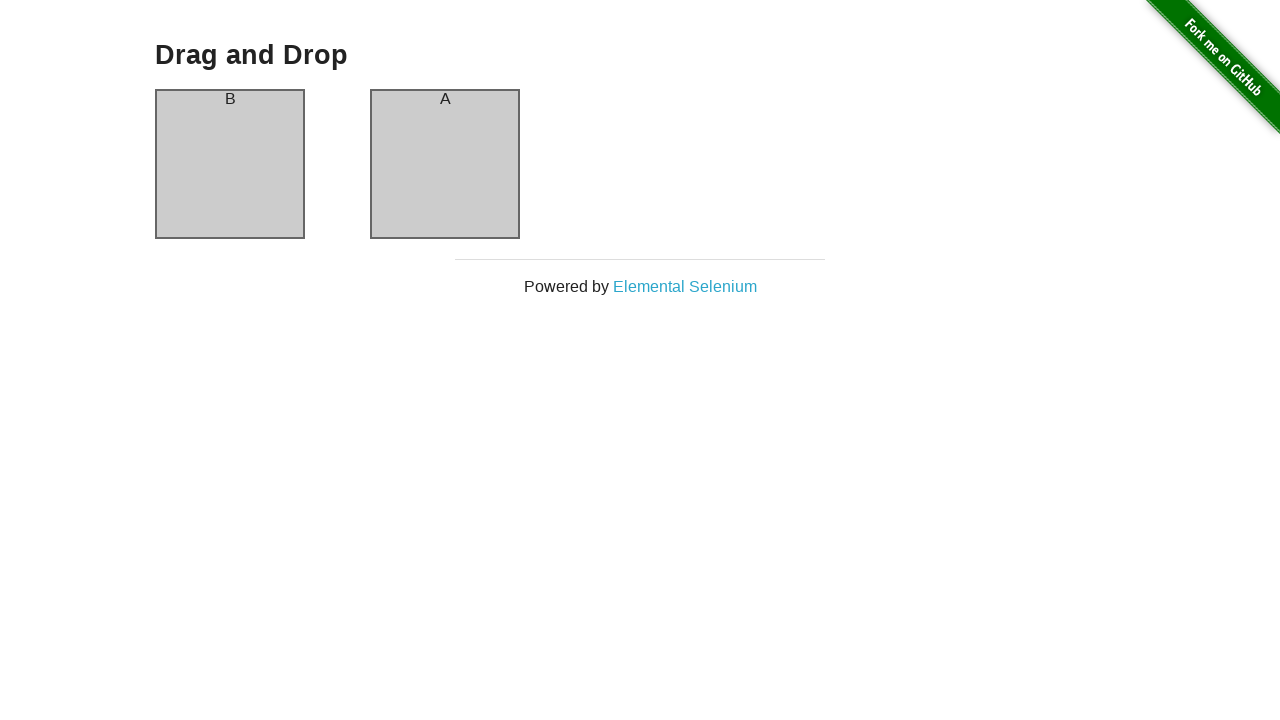